Tests a loader page by waiting for a dynamically appearing element with ID "appears" to become visible after the page loading completes.

Starting URL: https://www.automationtesting.co.uk/loadertwo.html

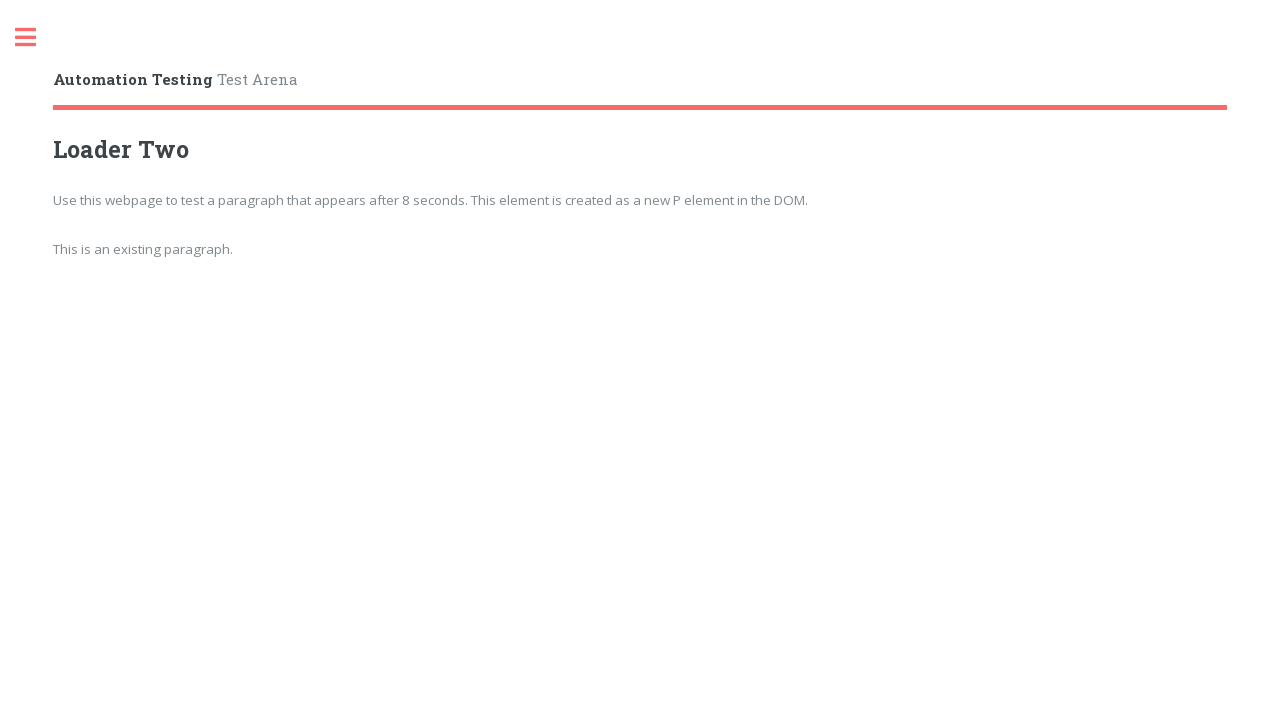

Waited for element with ID 'appears' to become visible (10 second timeout)
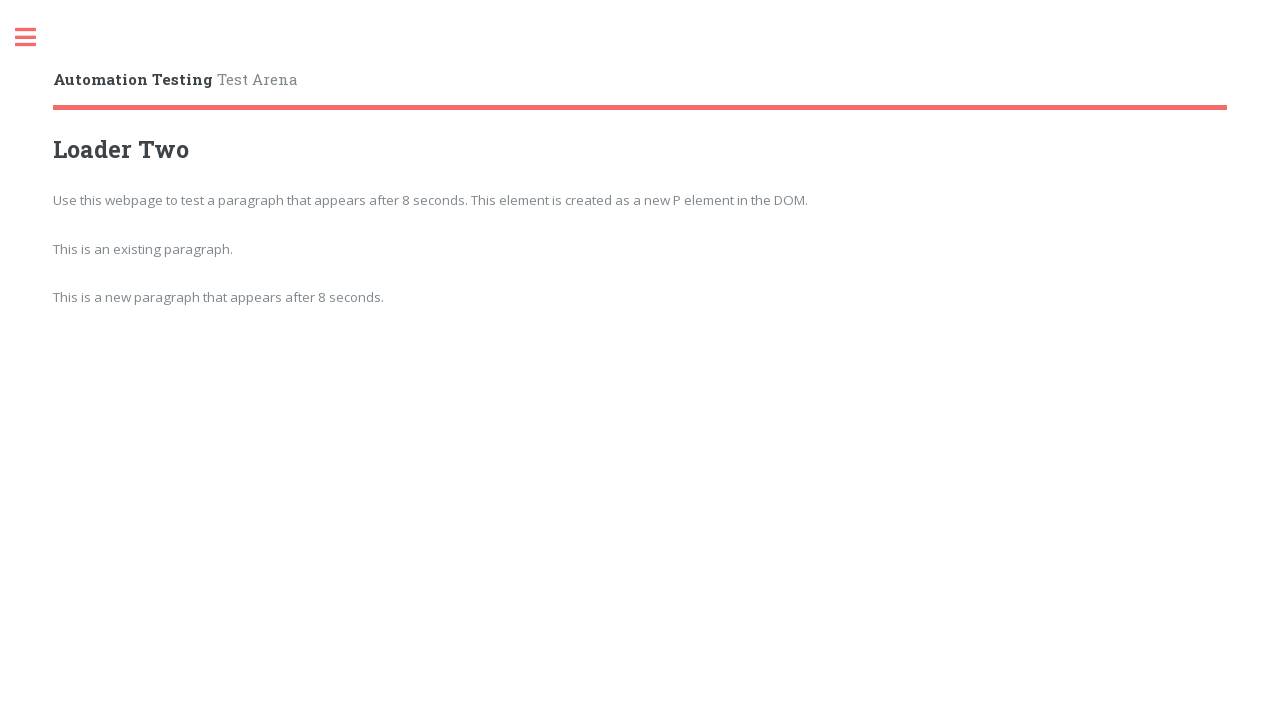

Verified that the 'appears' element is not None and is visible
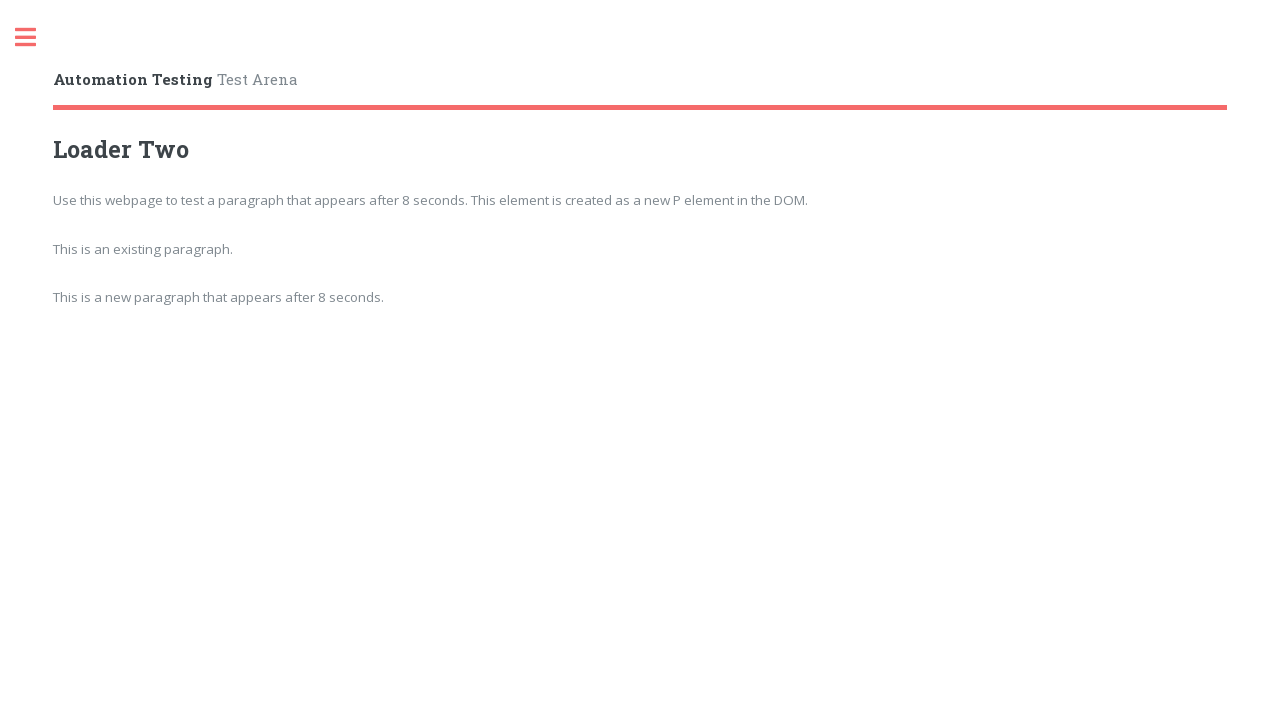

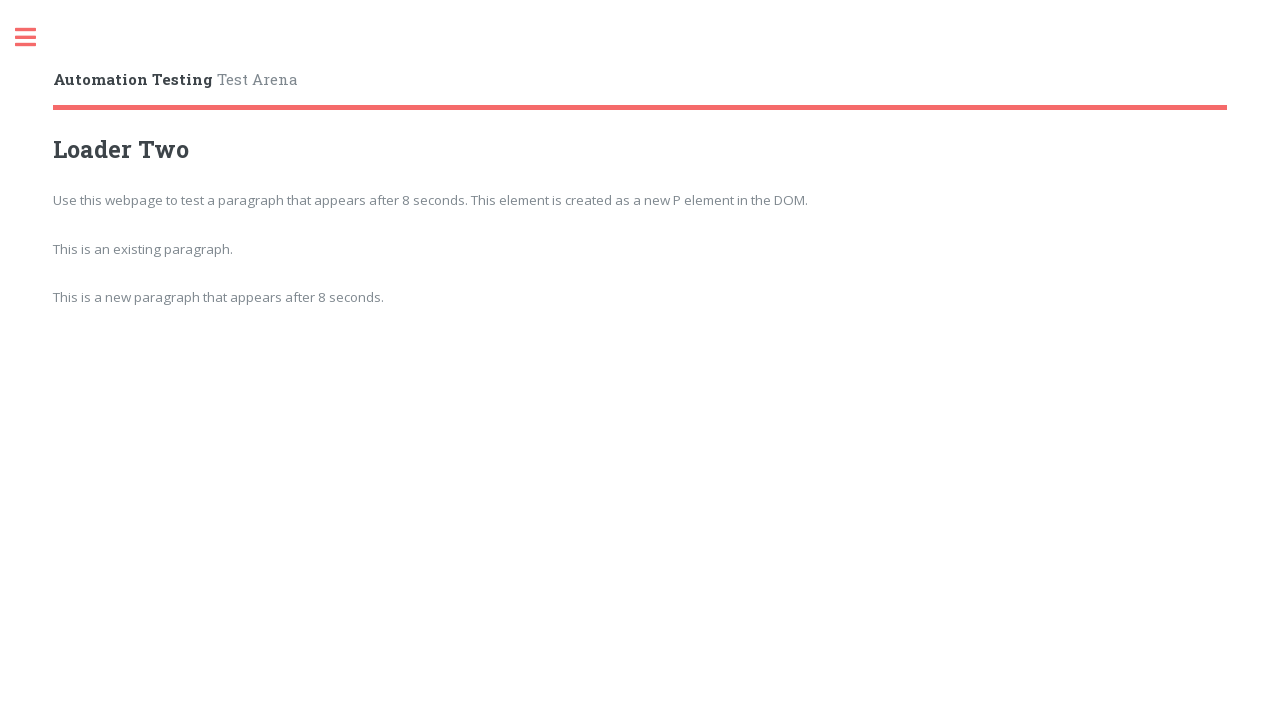